Navigates to a web page and verifies the presence of a table with rows and columns by iterating through table elements

Starting URL: https://www.softwaretestingo.com/handle-static-web-table-in-selenium/

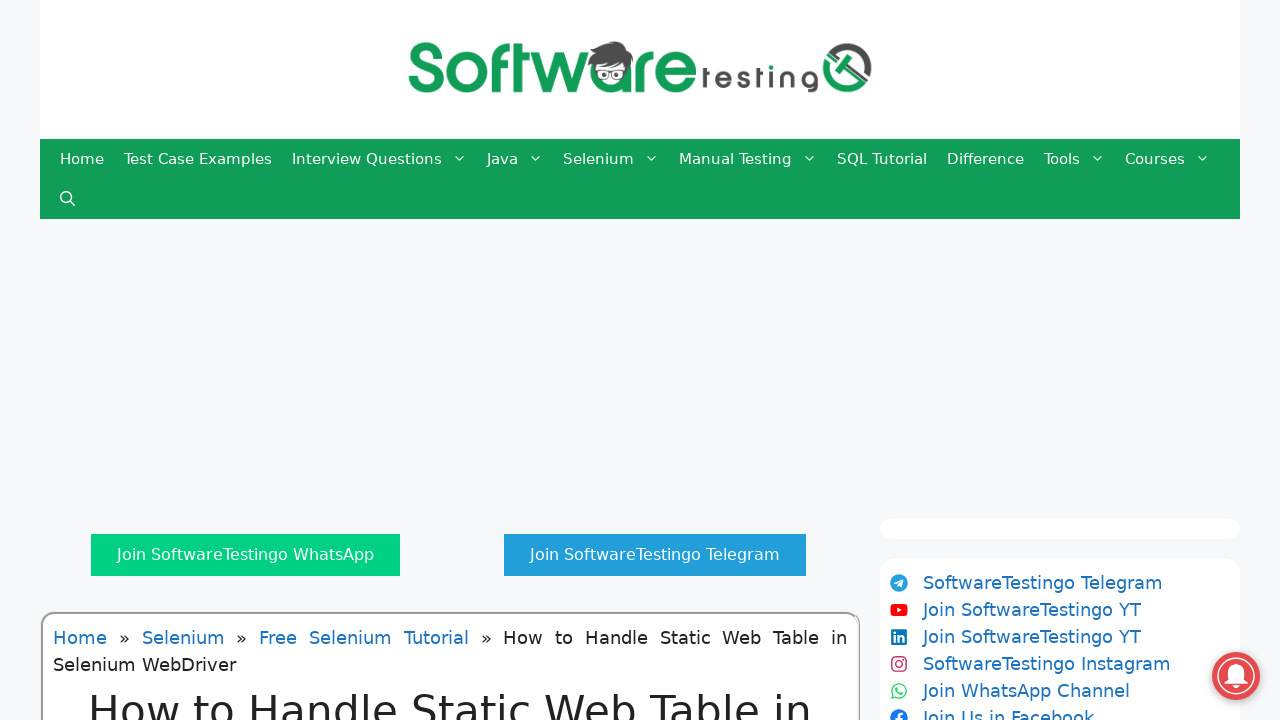

Navigated to web table test page
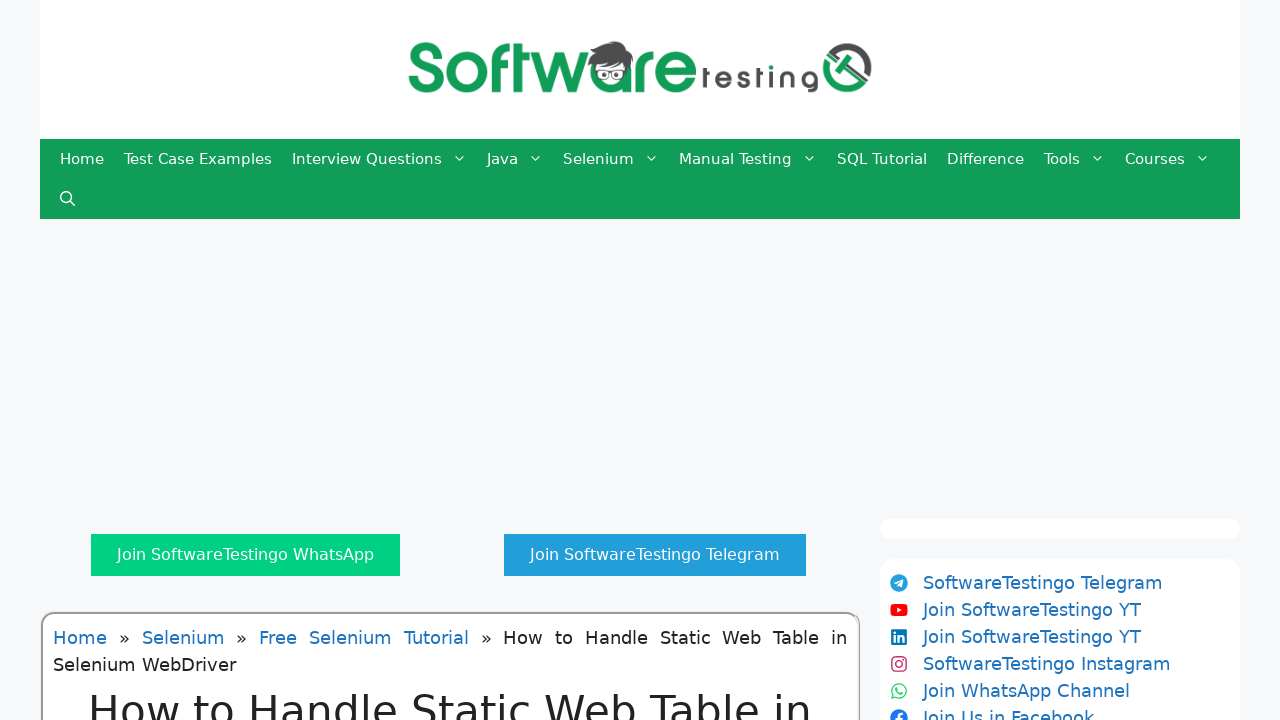

Web table element loaded and is present
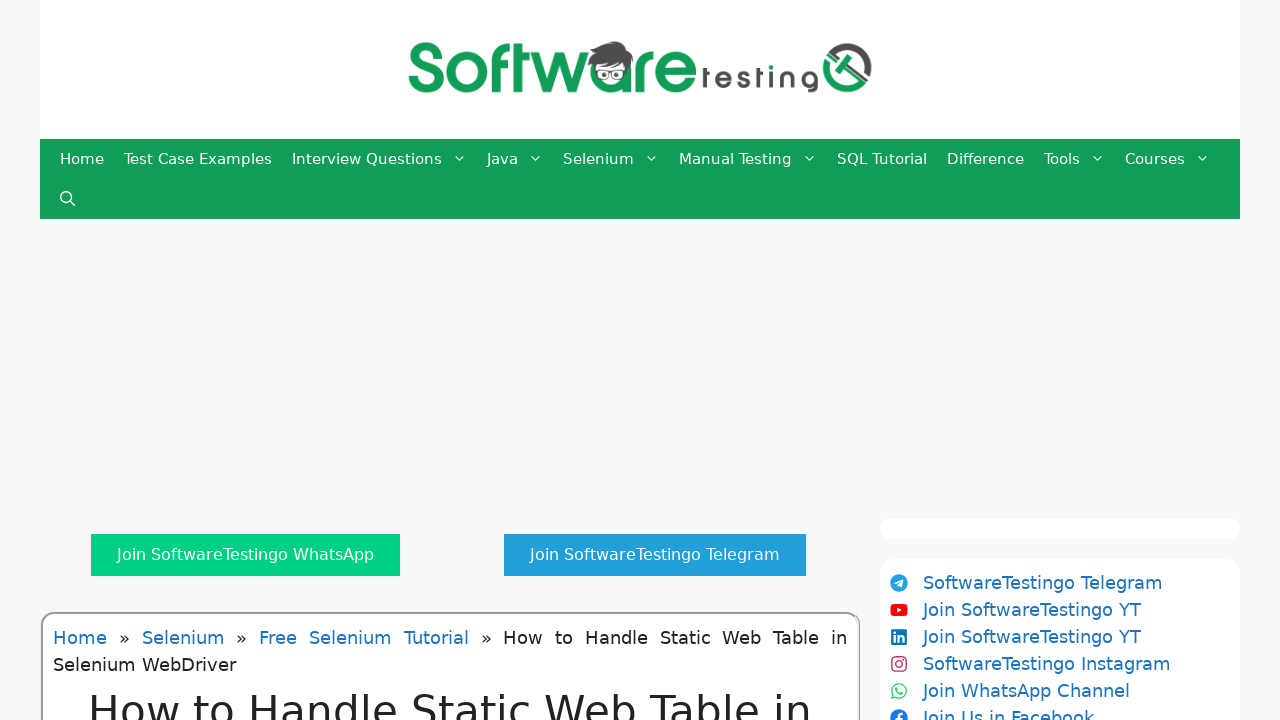

Retrieved all table rows - found 7 rows
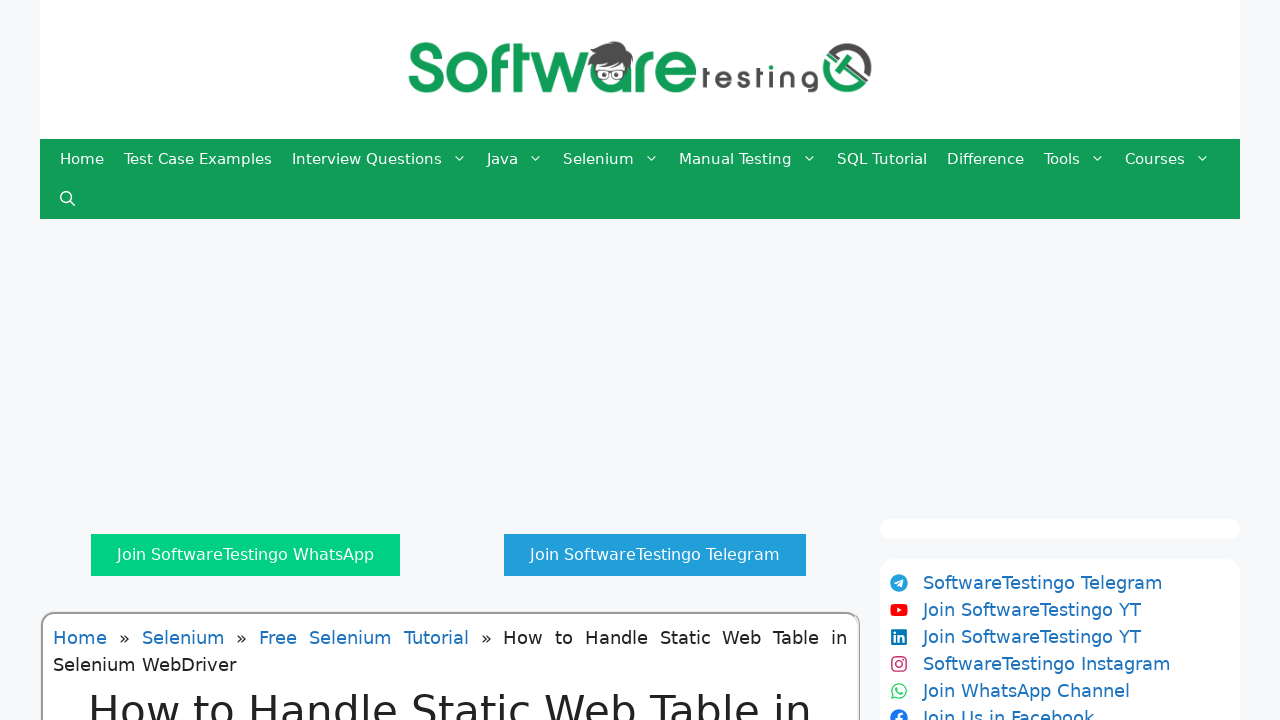

Retrieved all table columns from header row - found 4 columns
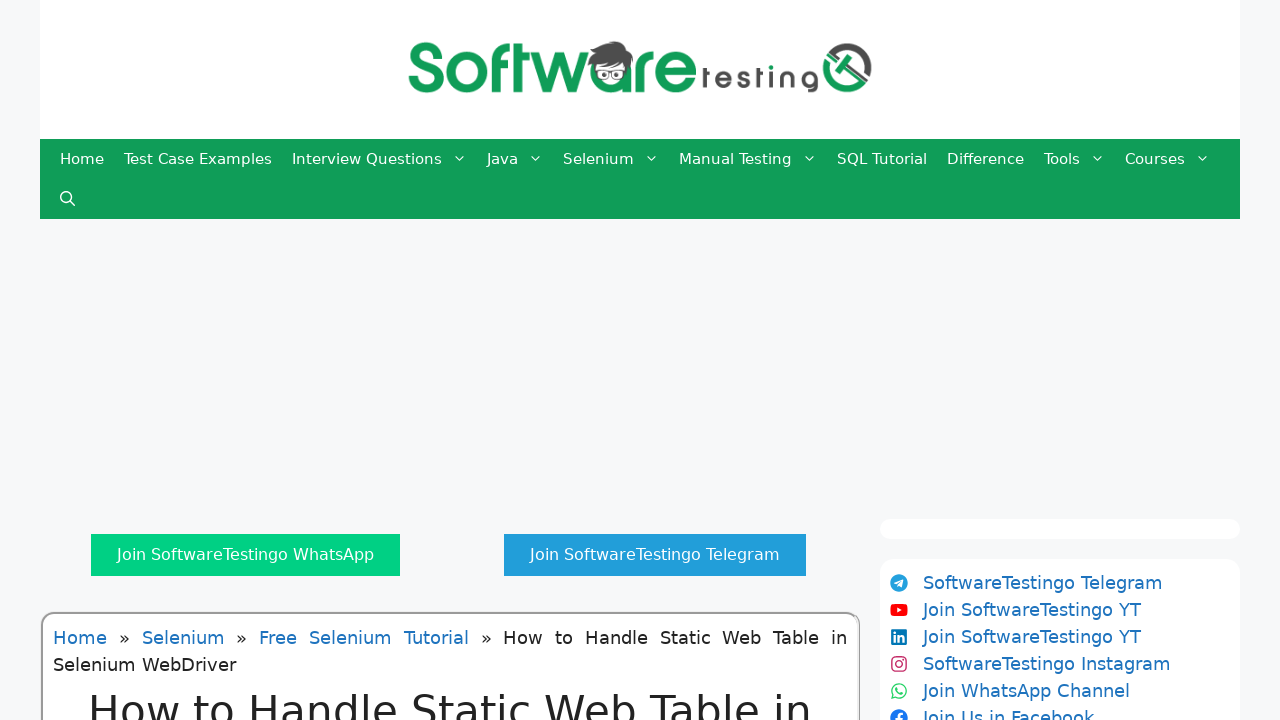

Verified header cell at row 1, column 1 exists
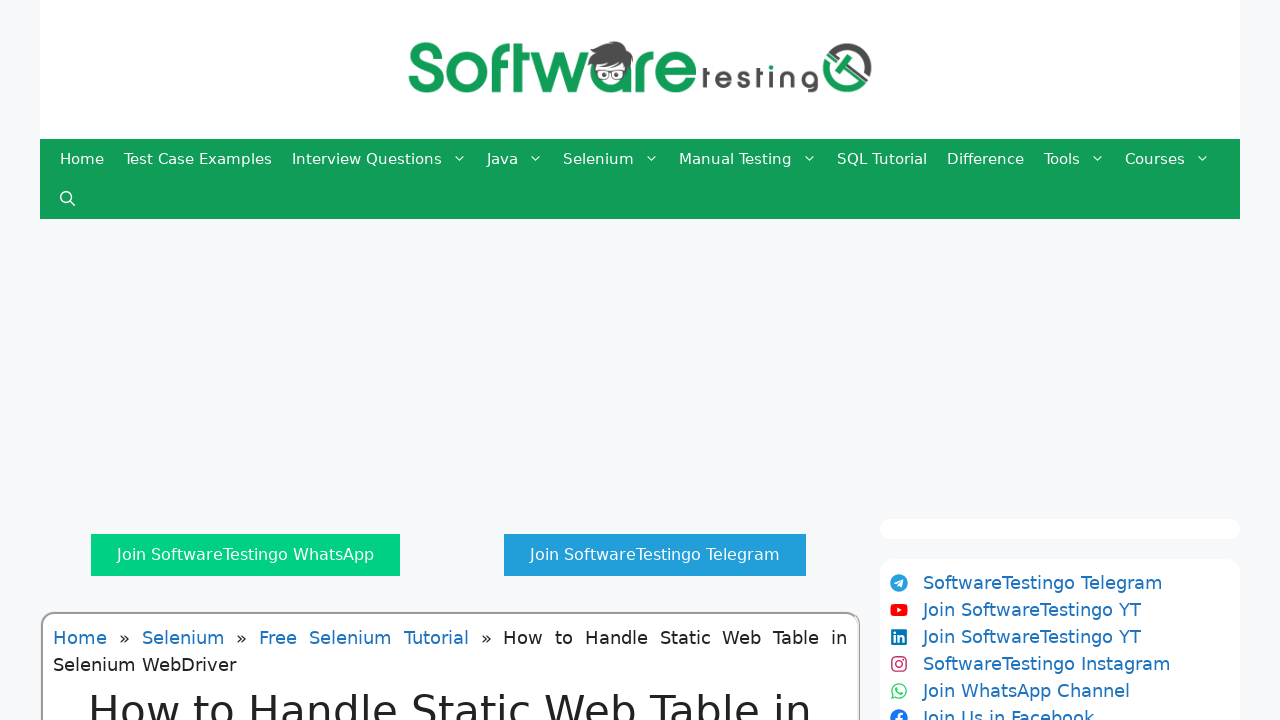

Verified header cell at row 1, column 2 exists
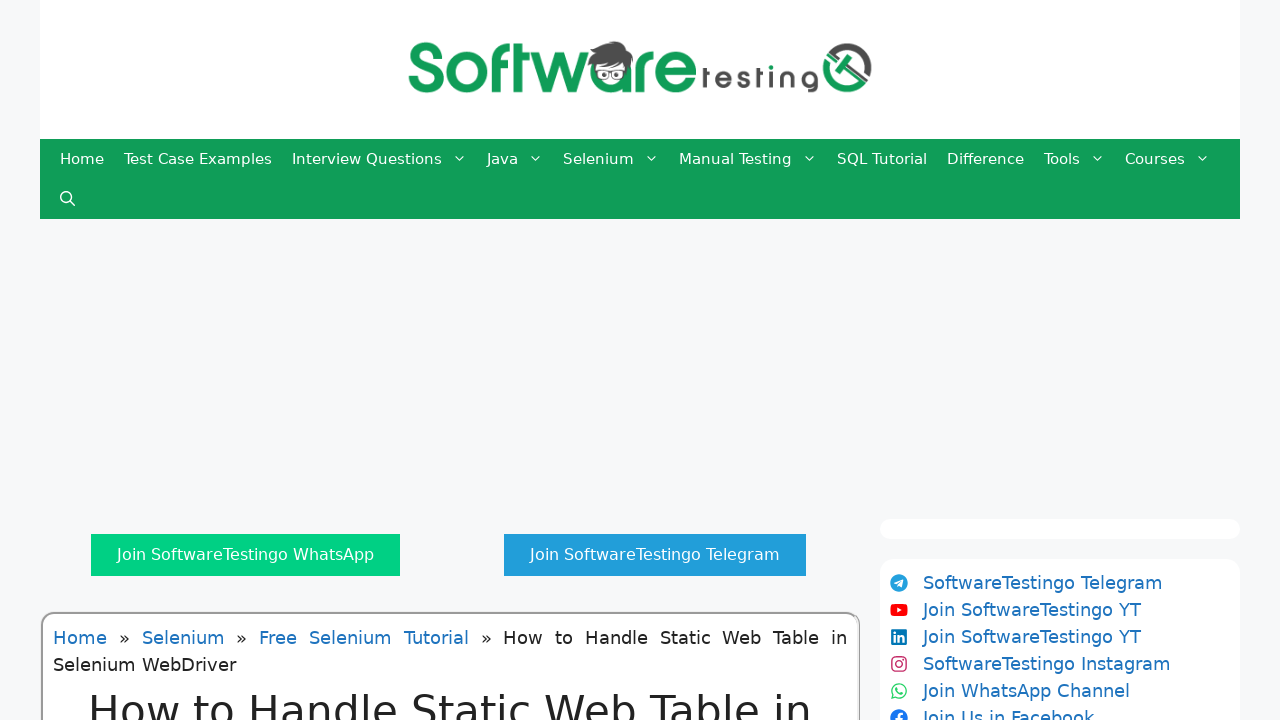

Verified header cell at row 1, column 3 exists
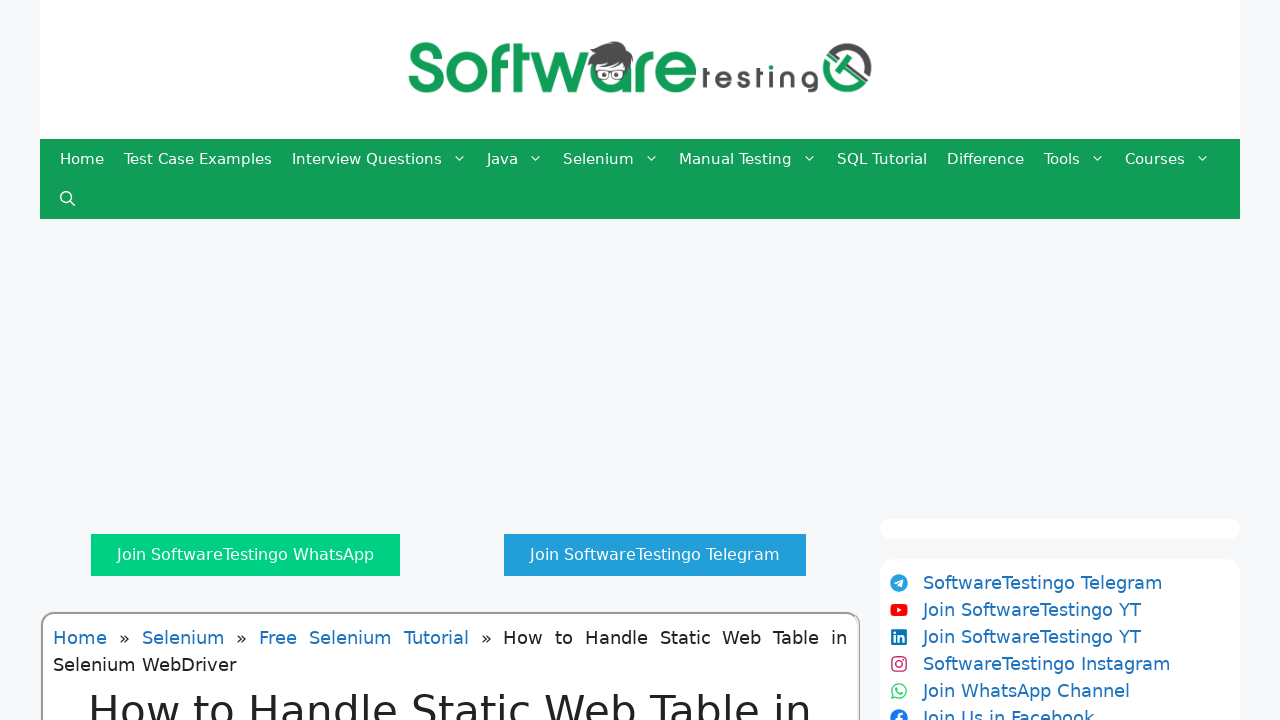

Verified header cell at row 1, column 4 exists
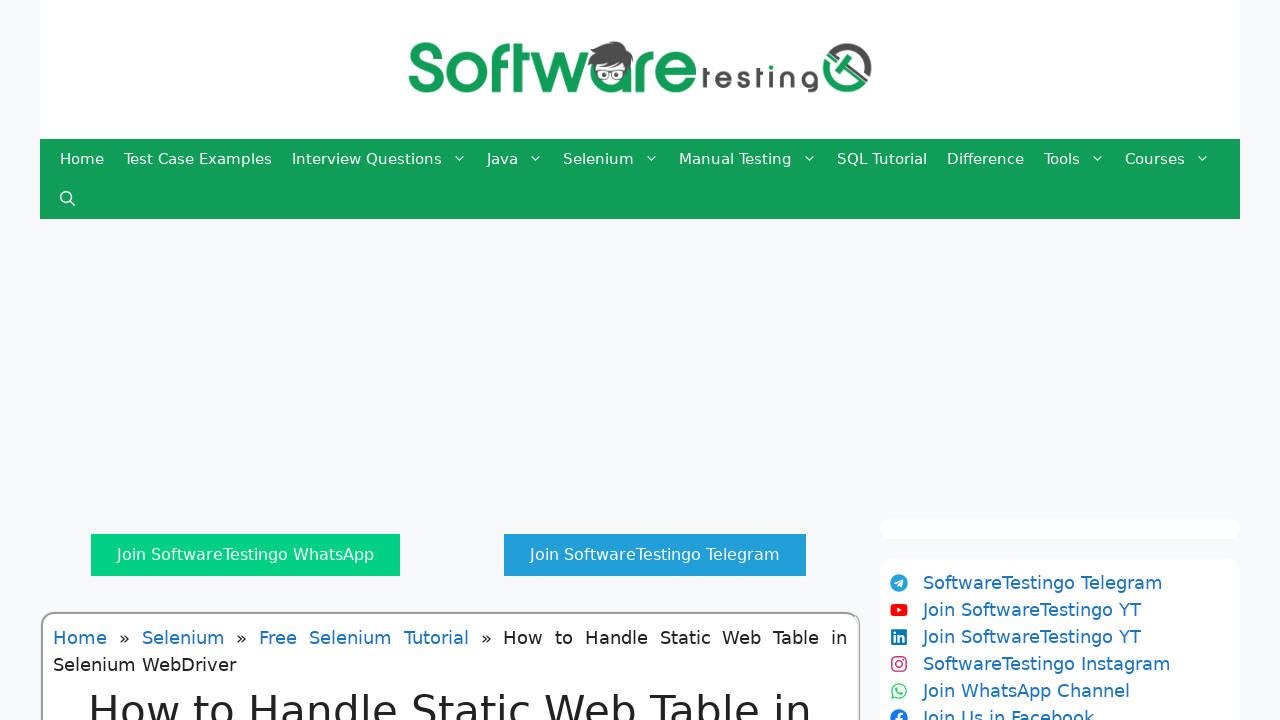

Verified data cell at row 2, column 1 exists
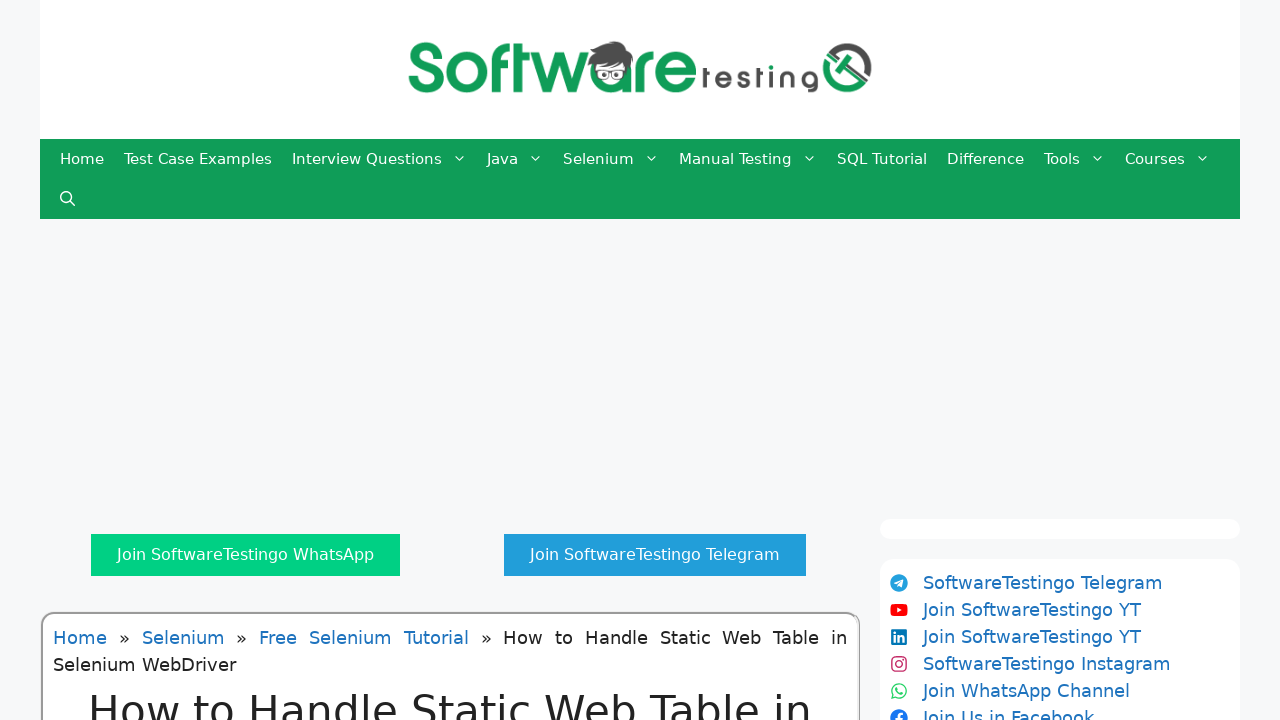

Verified data cell at row 2, column 2 exists
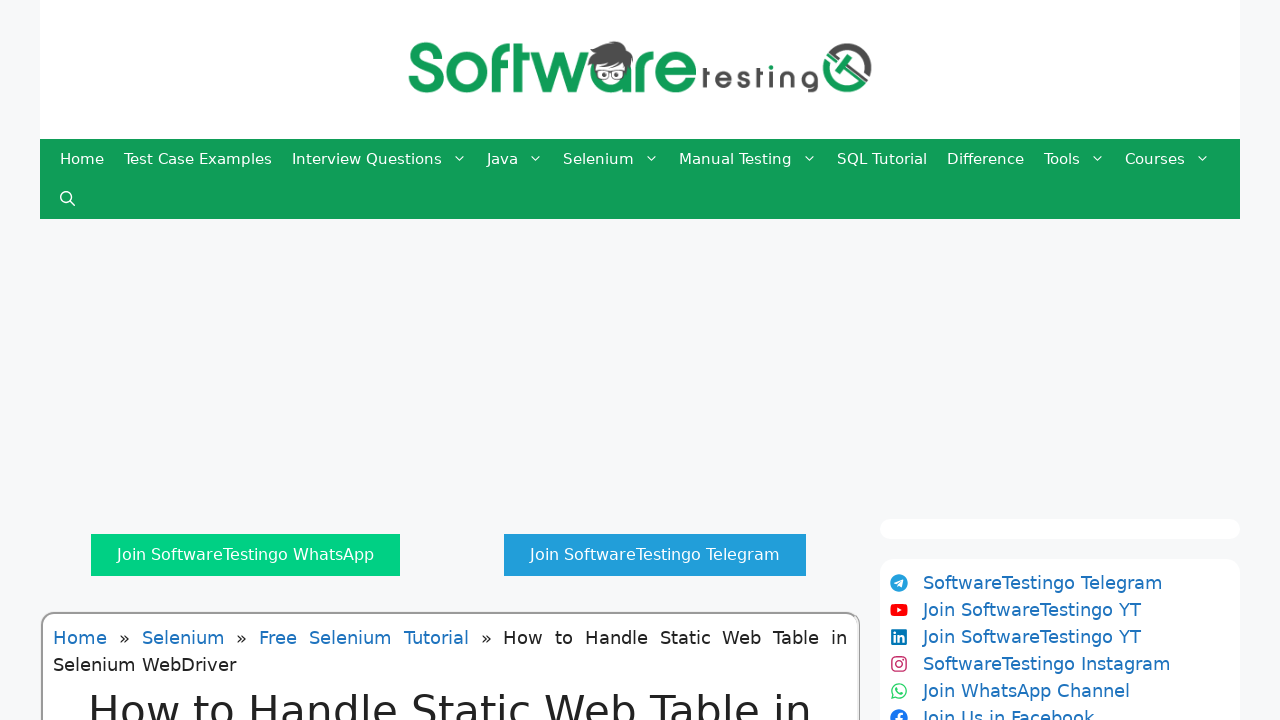

Verified data cell at row 2, column 3 exists
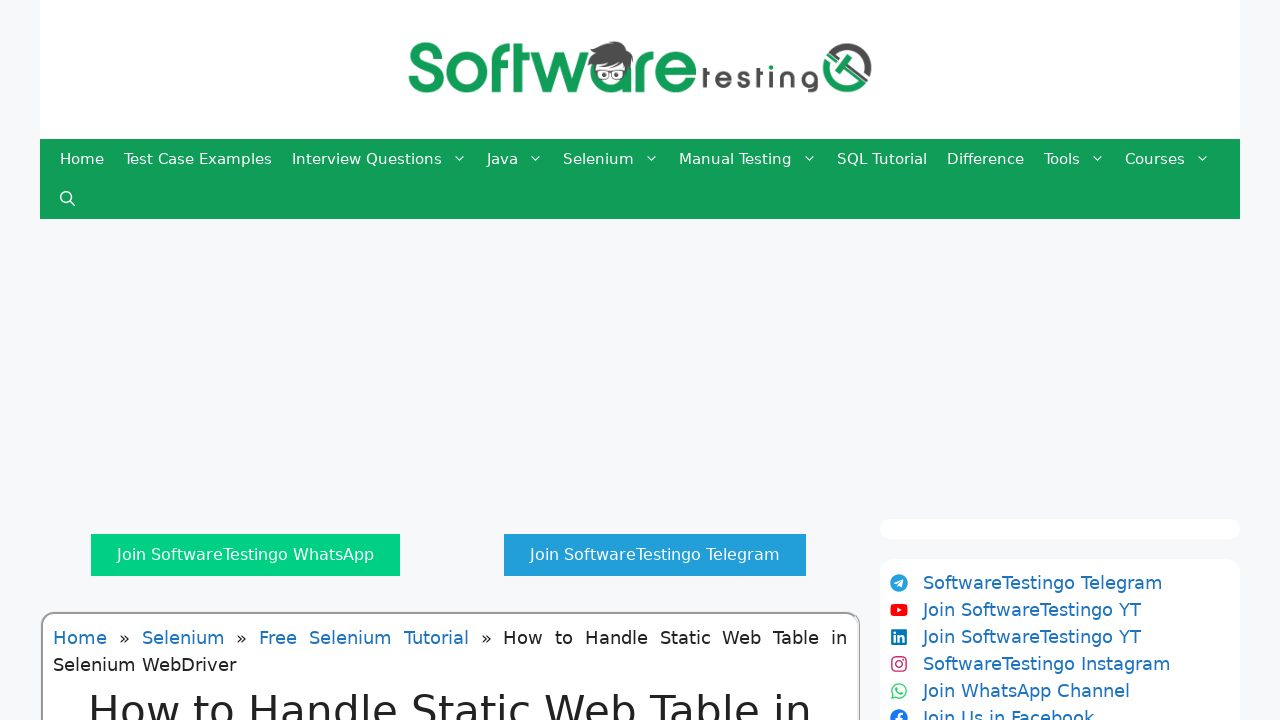

Verified data cell at row 2, column 4 exists
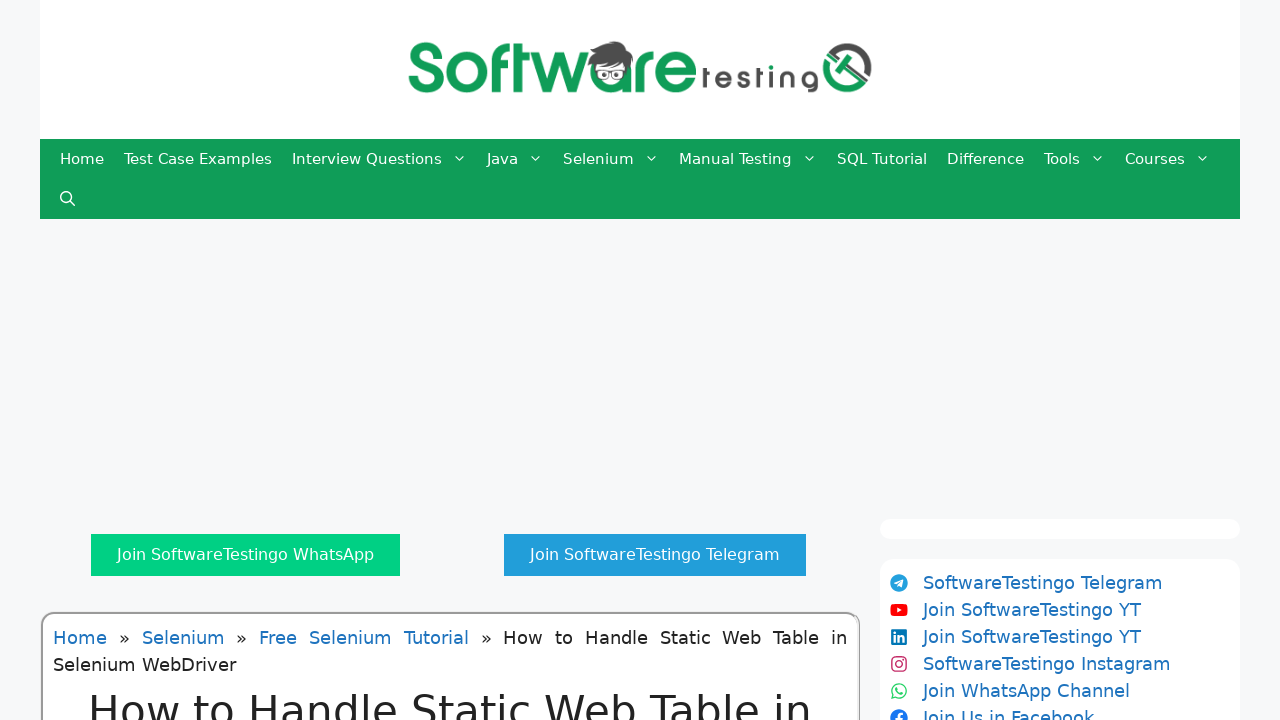

Verified data cell at row 3, column 1 exists
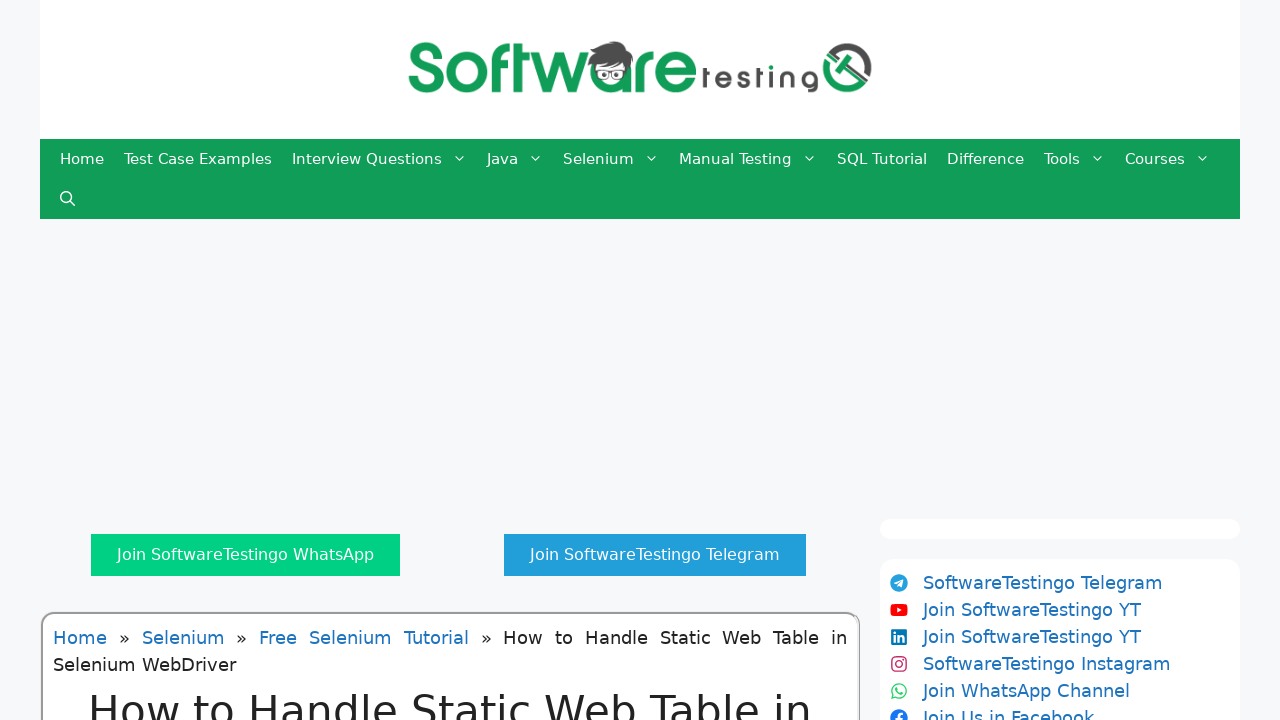

Verified data cell at row 3, column 2 exists
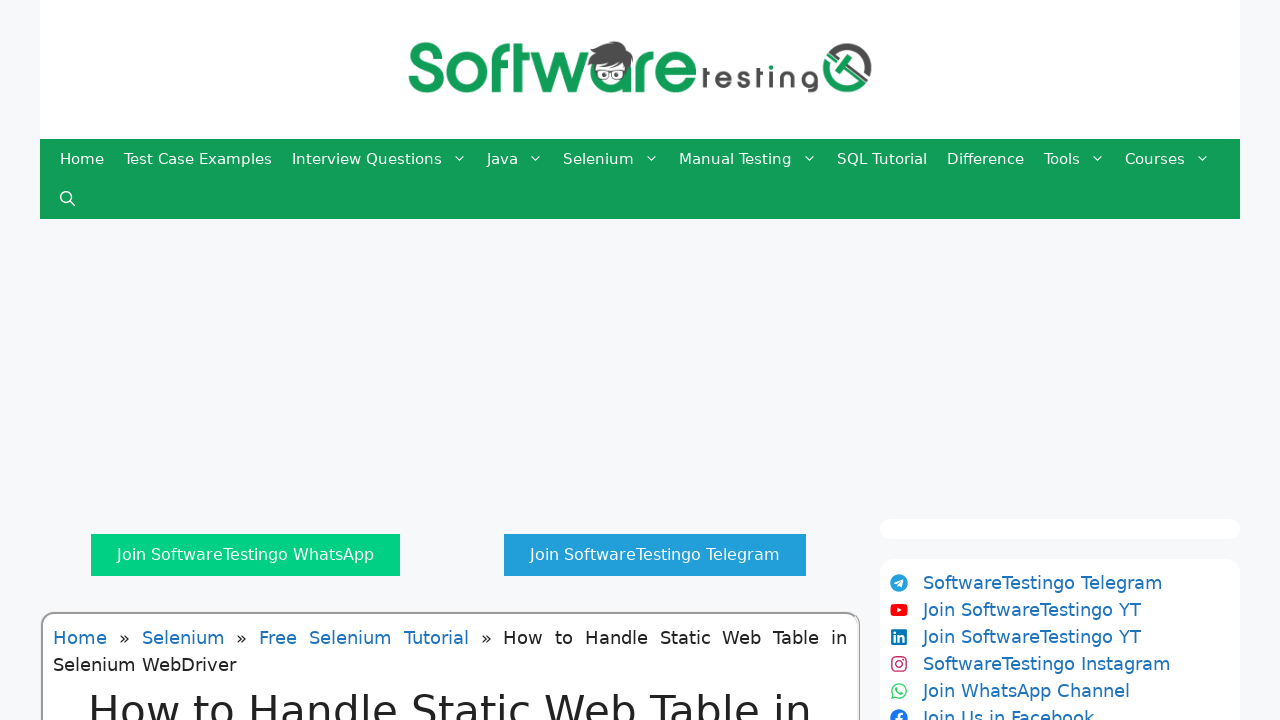

Verified data cell at row 3, column 3 exists
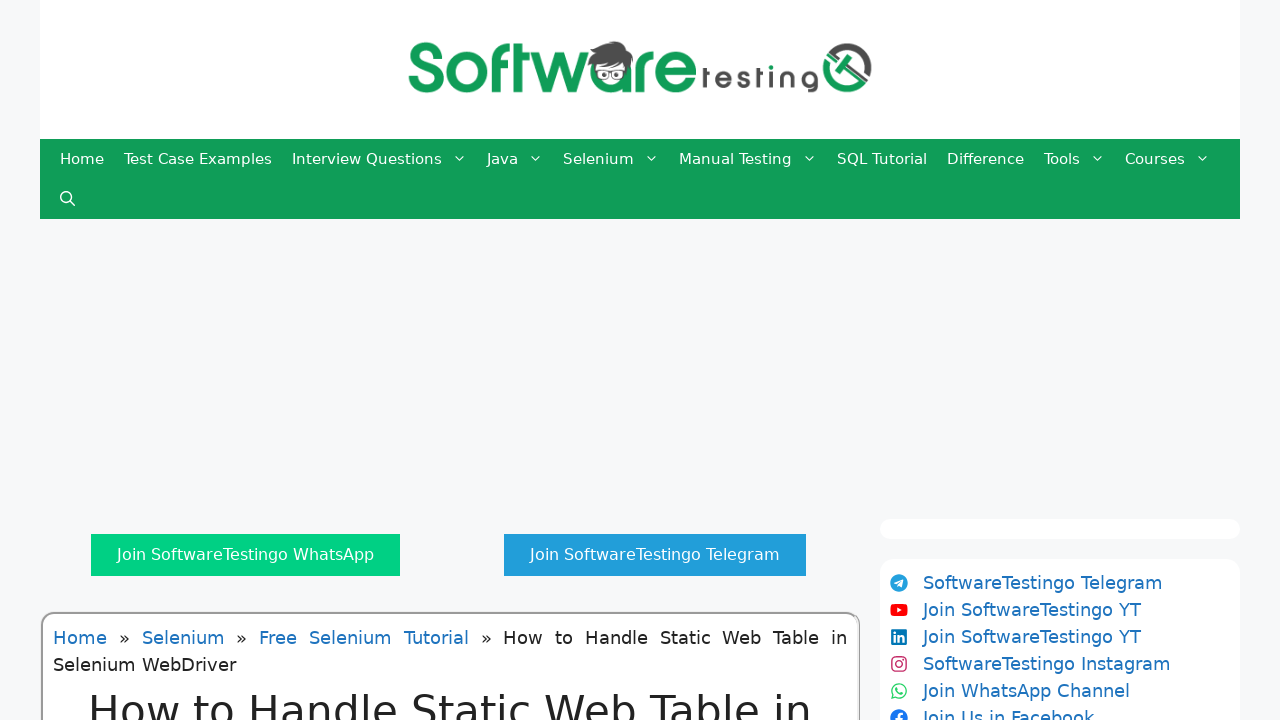

Verified data cell at row 3, column 4 exists
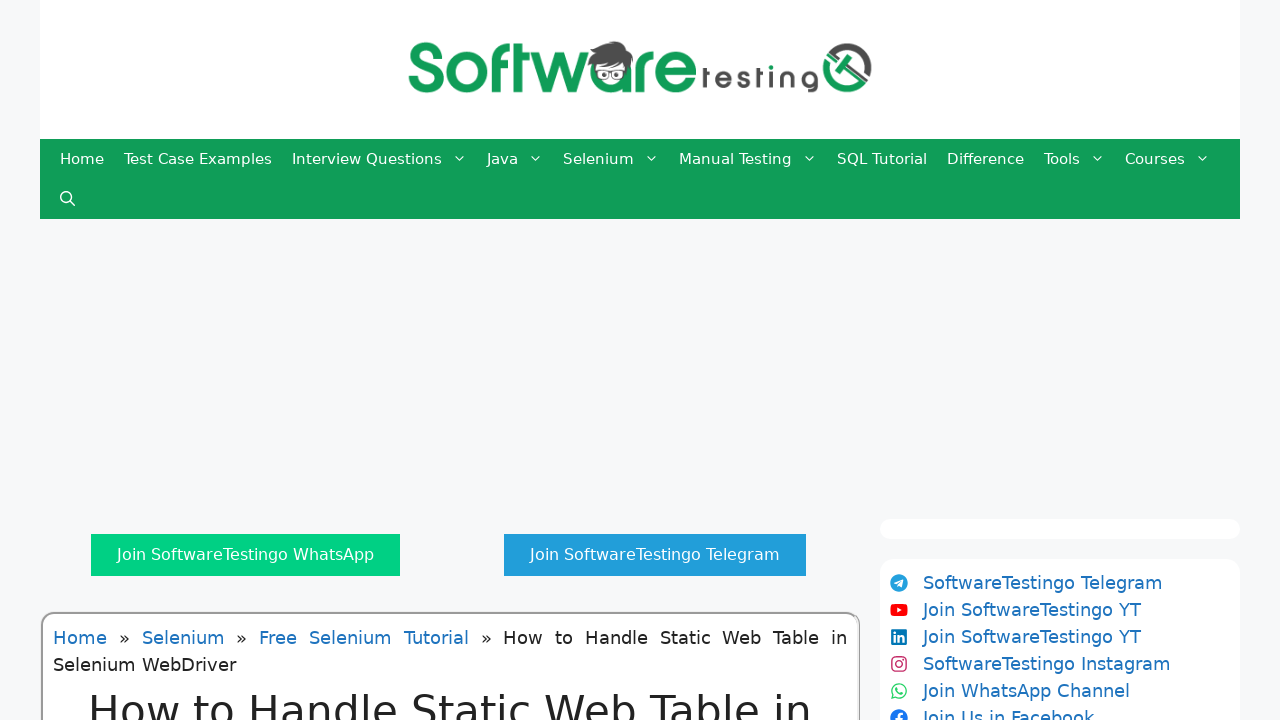

Verified data cell at row 4, column 1 exists
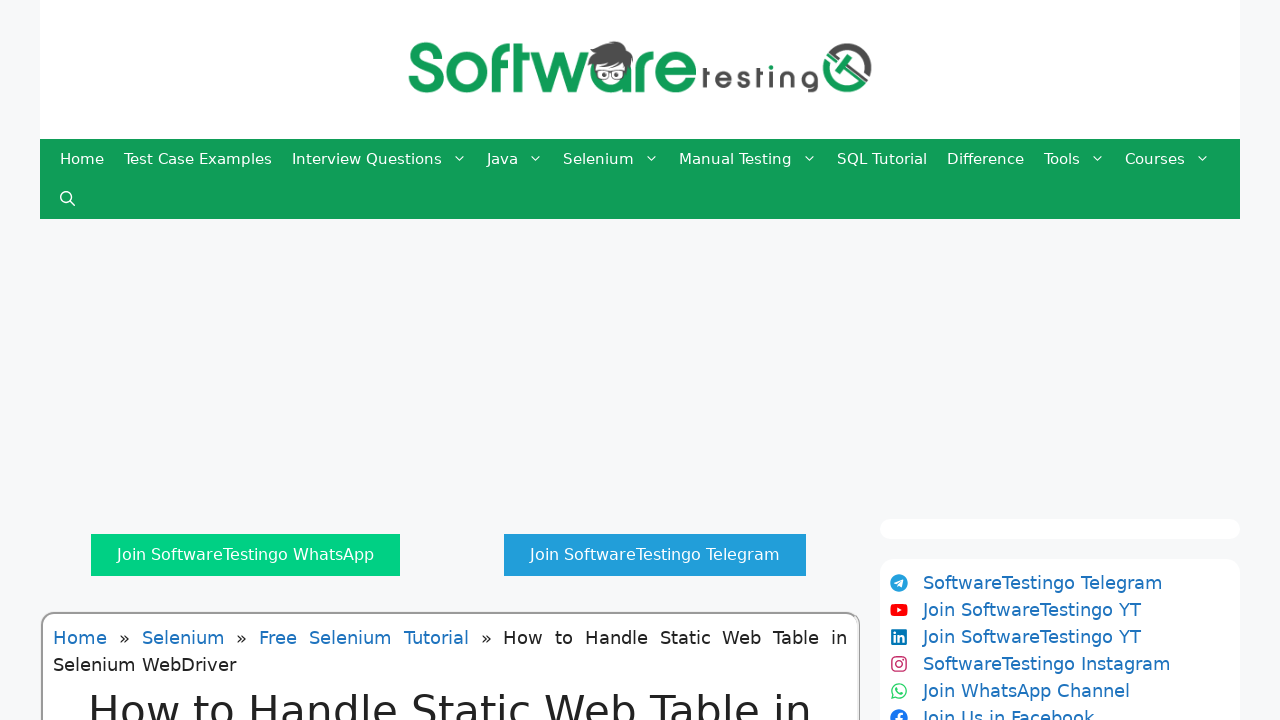

Verified data cell at row 4, column 2 exists
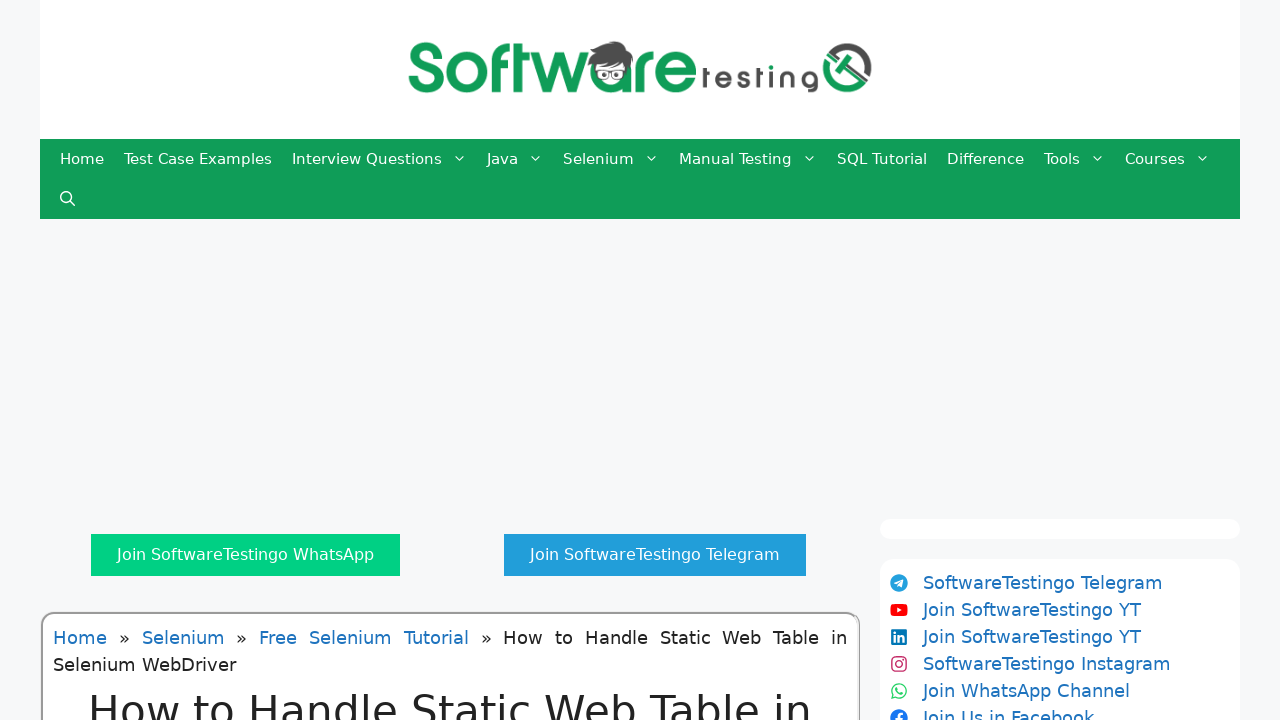

Verified data cell at row 4, column 3 exists
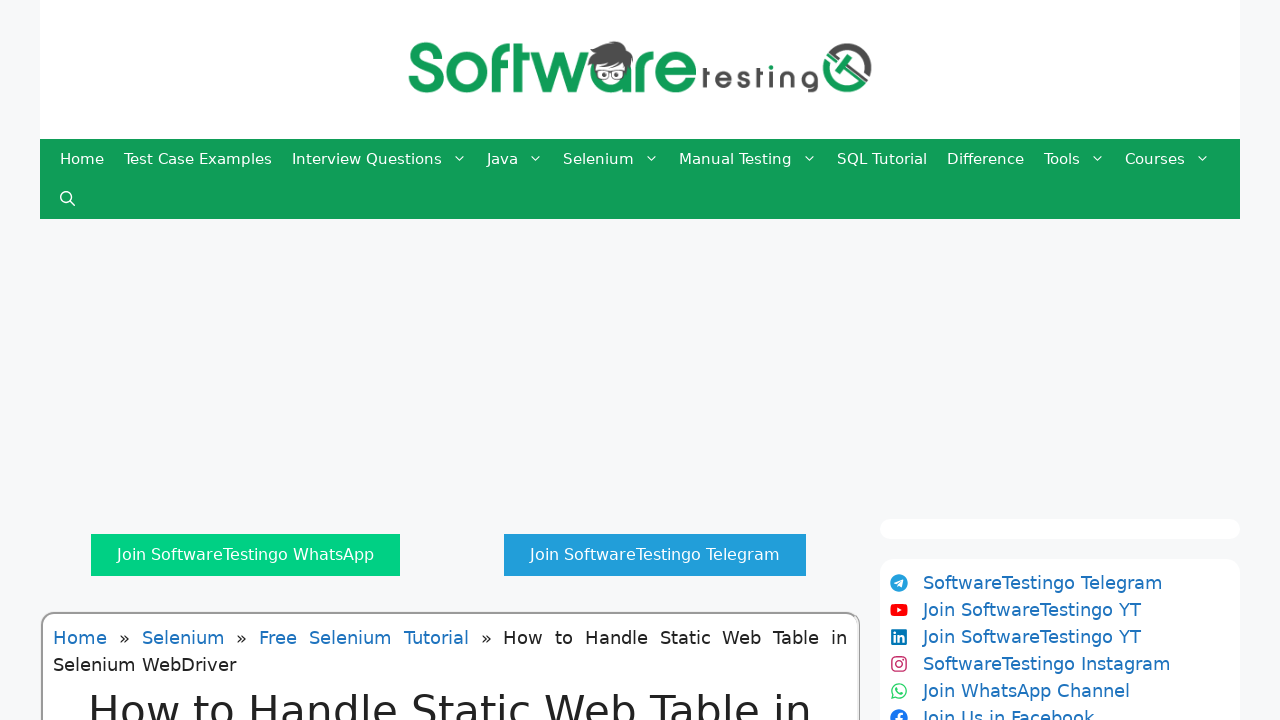

Verified data cell at row 4, column 4 exists
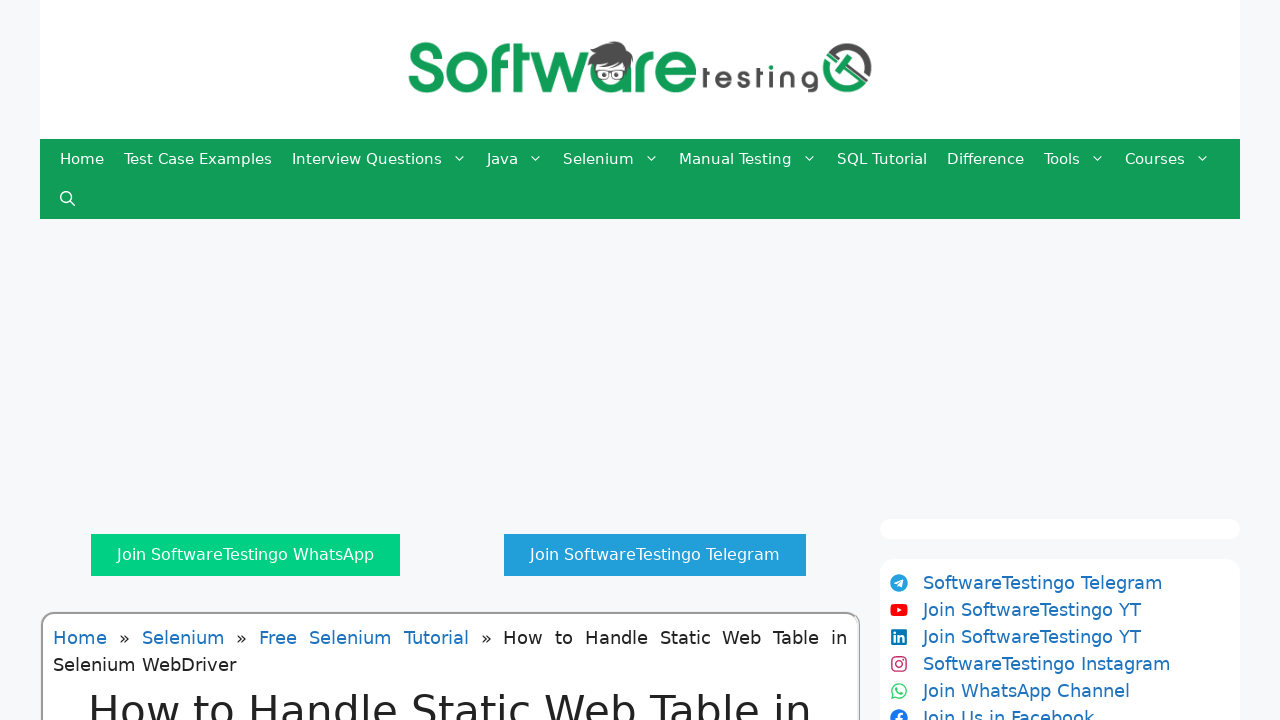

Verified data cell at row 5, column 1 exists
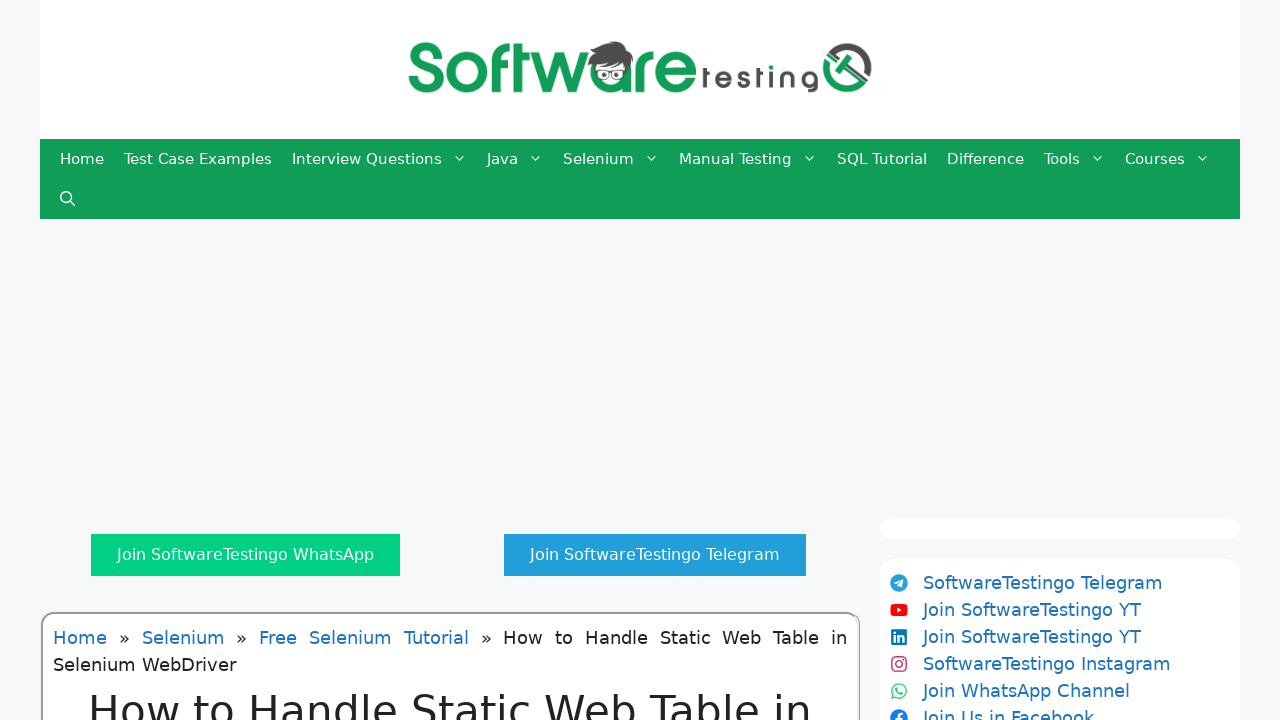

Verified data cell at row 5, column 2 exists
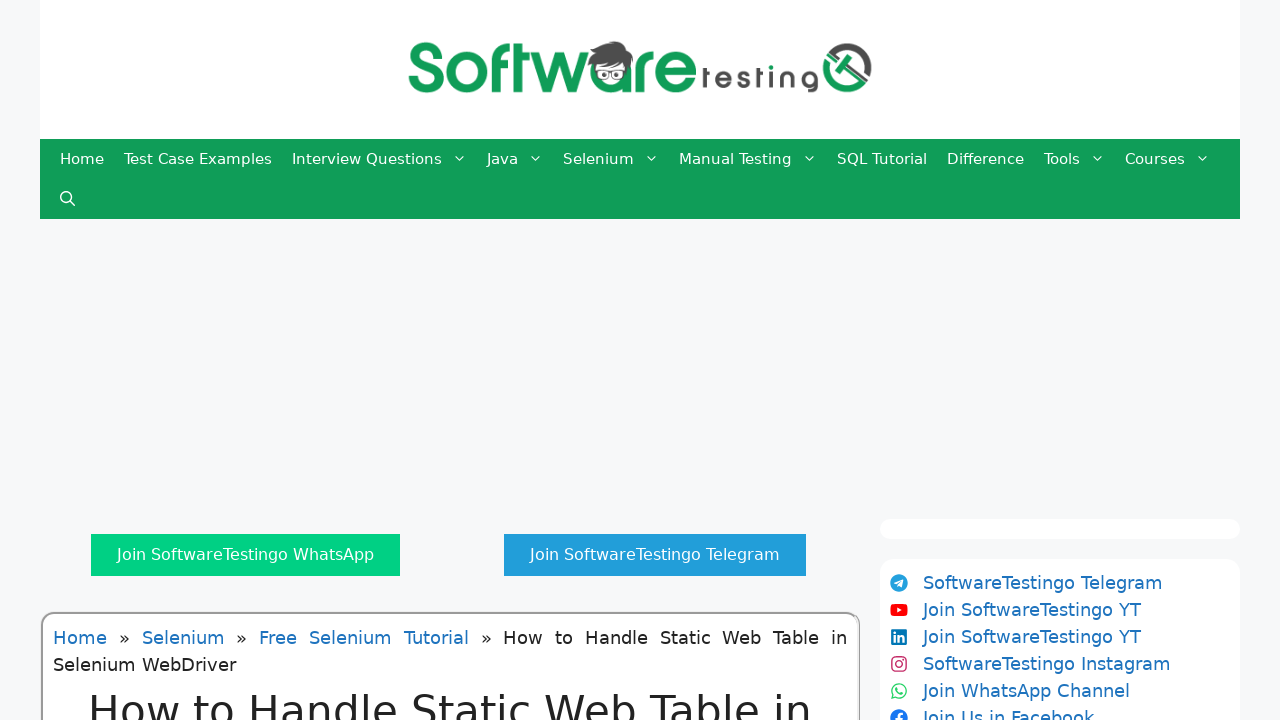

Verified data cell at row 5, column 3 exists
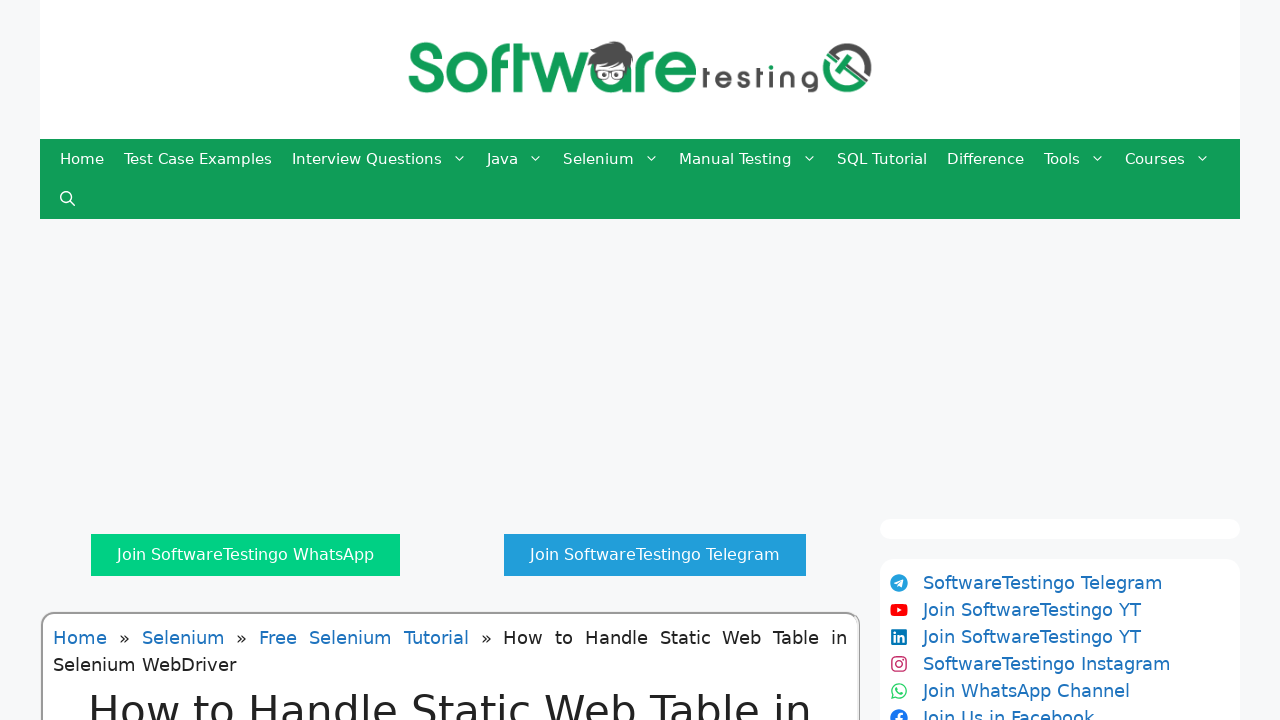

Verified data cell at row 5, column 4 exists
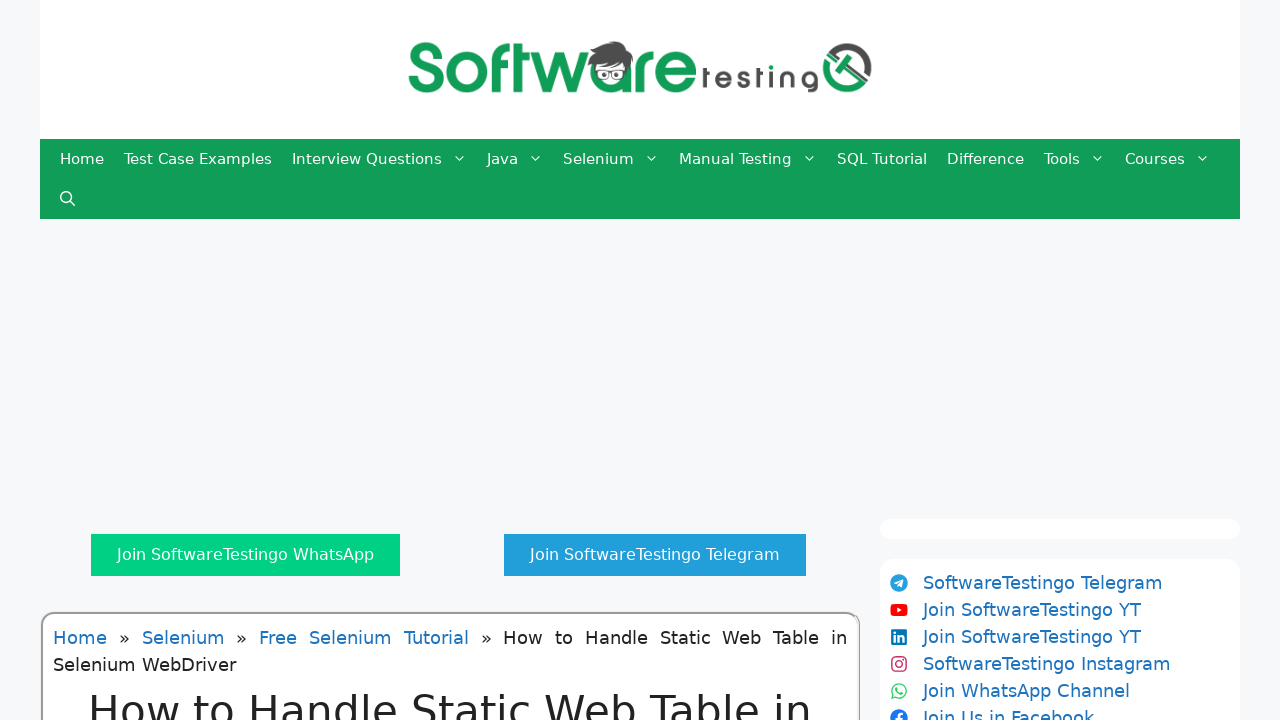

Verified data cell at row 6, column 1 exists
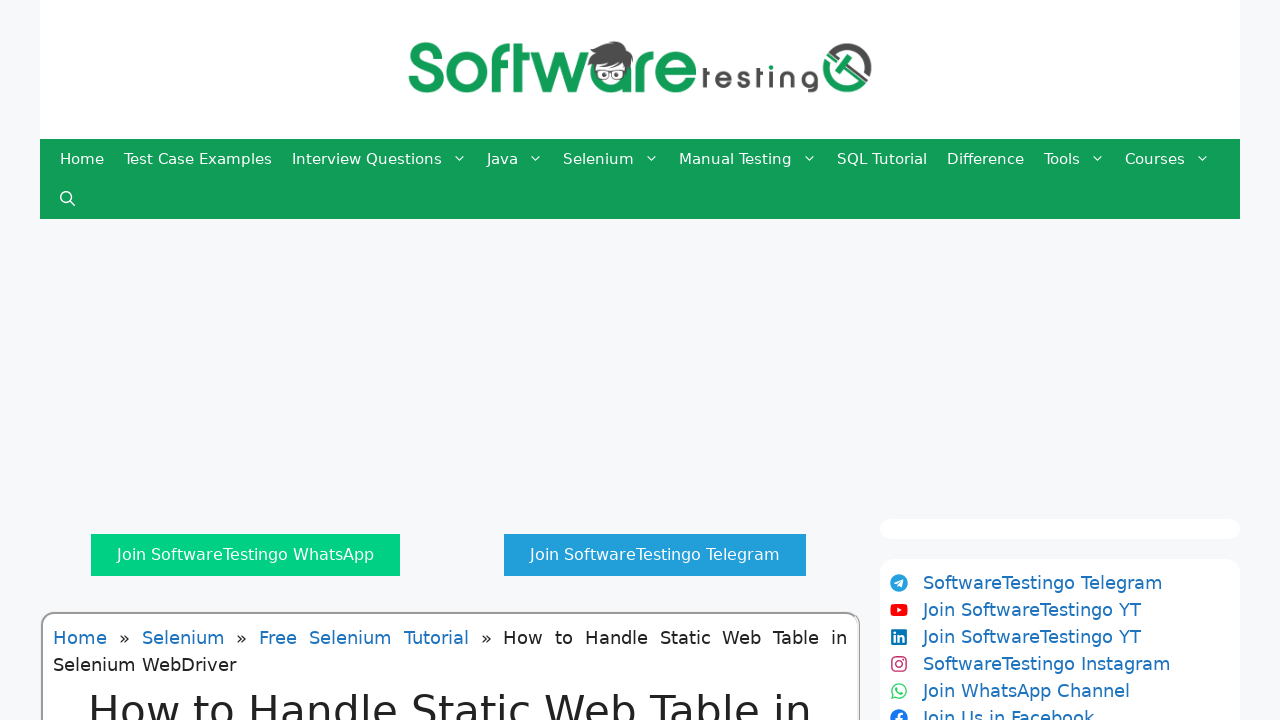

Verified data cell at row 6, column 2 exists
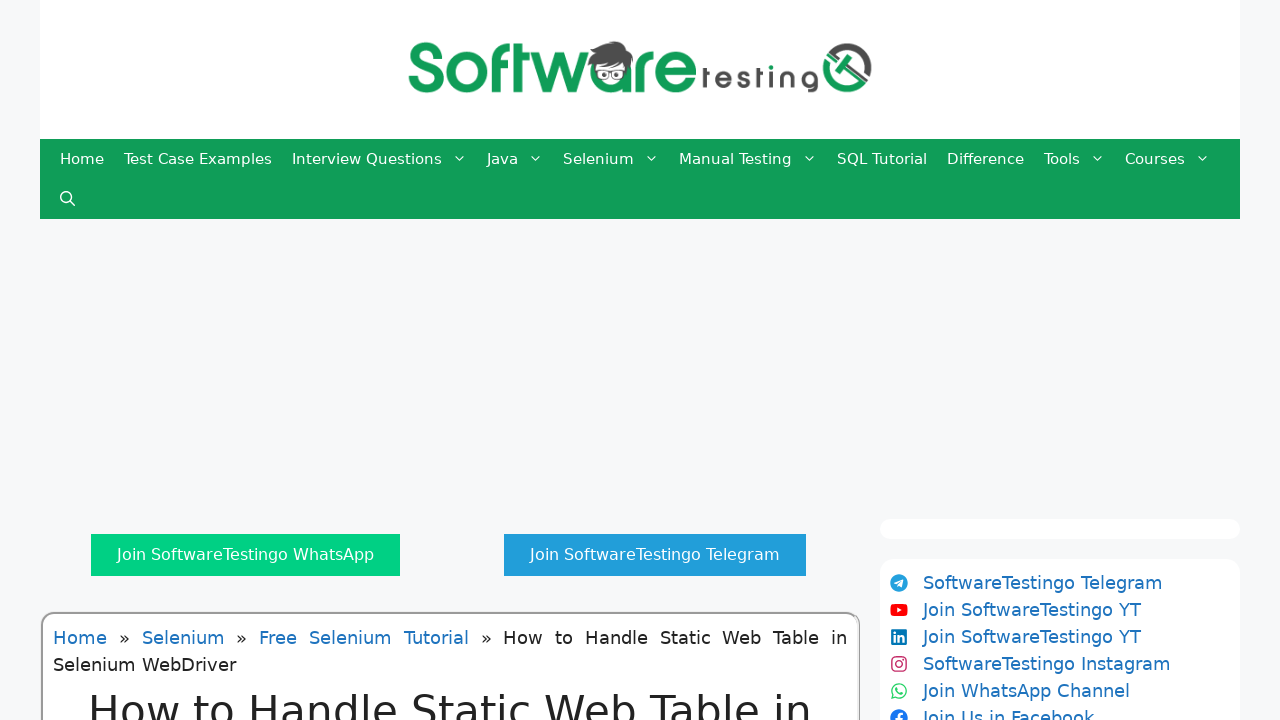

Verified data cell at row 6, column 3 exists
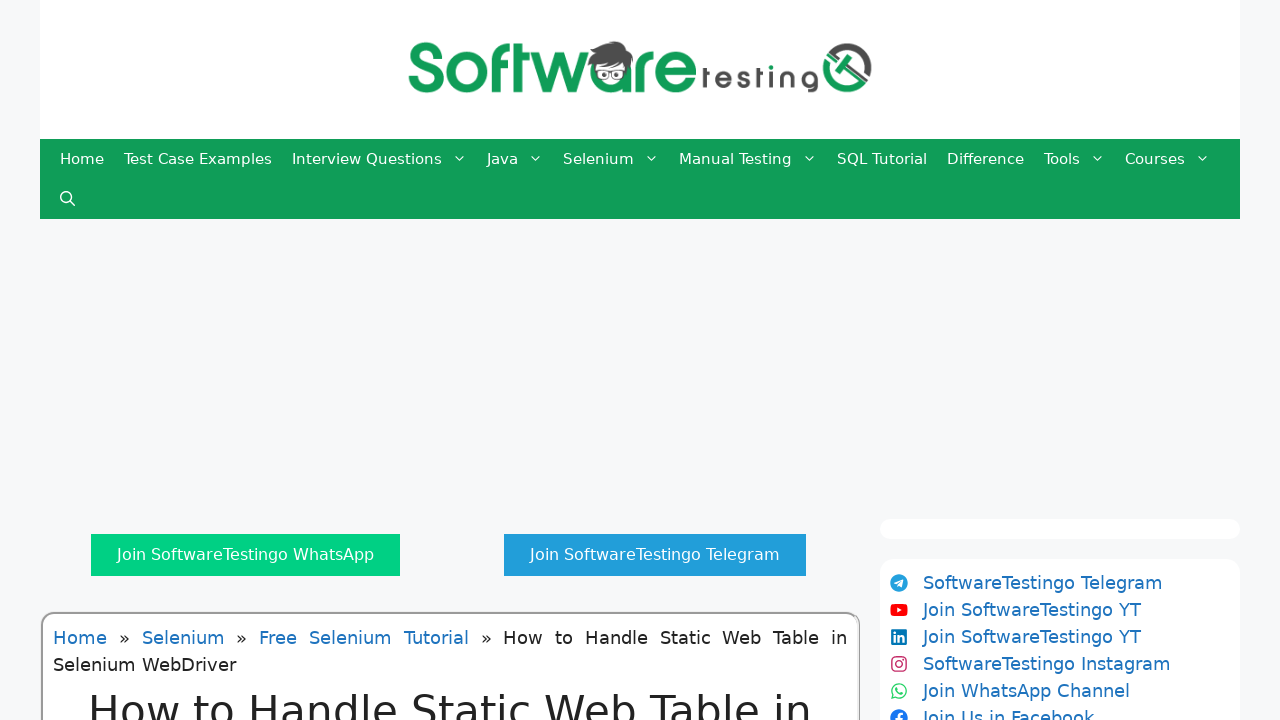

Verified data cell at row 6, column 4 exists
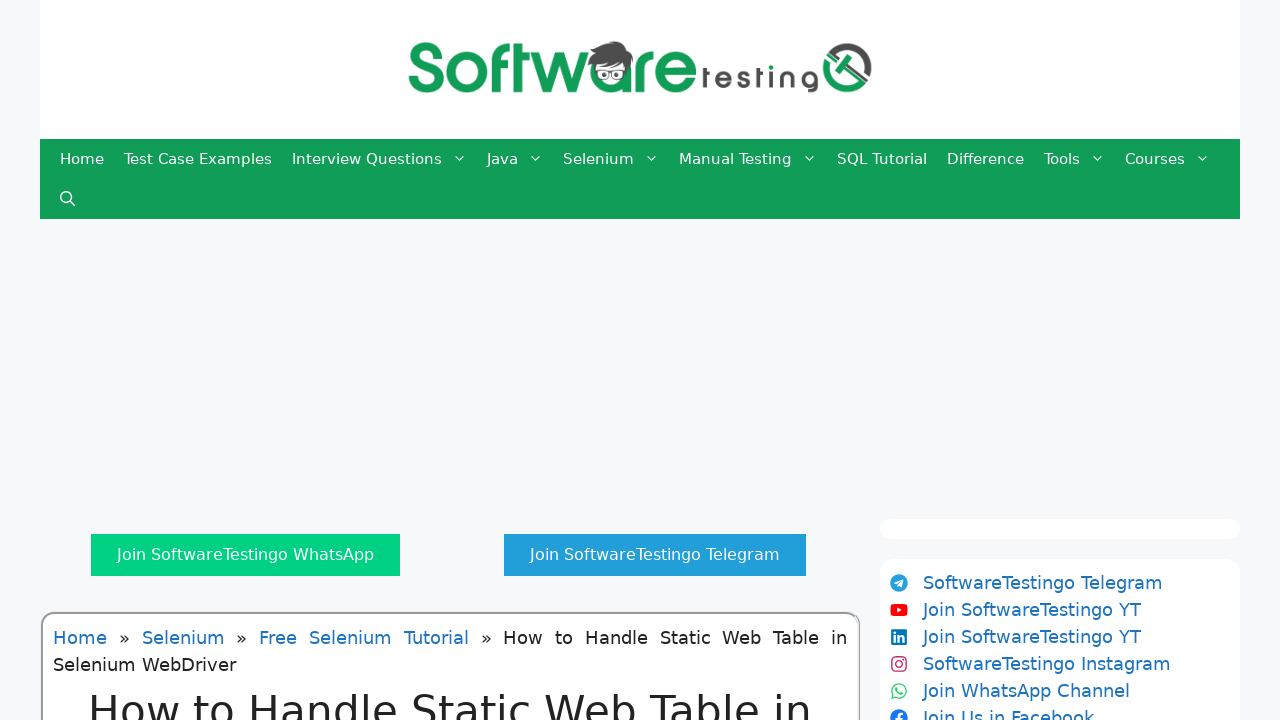

Verified data cell at row 7, column 1 exists
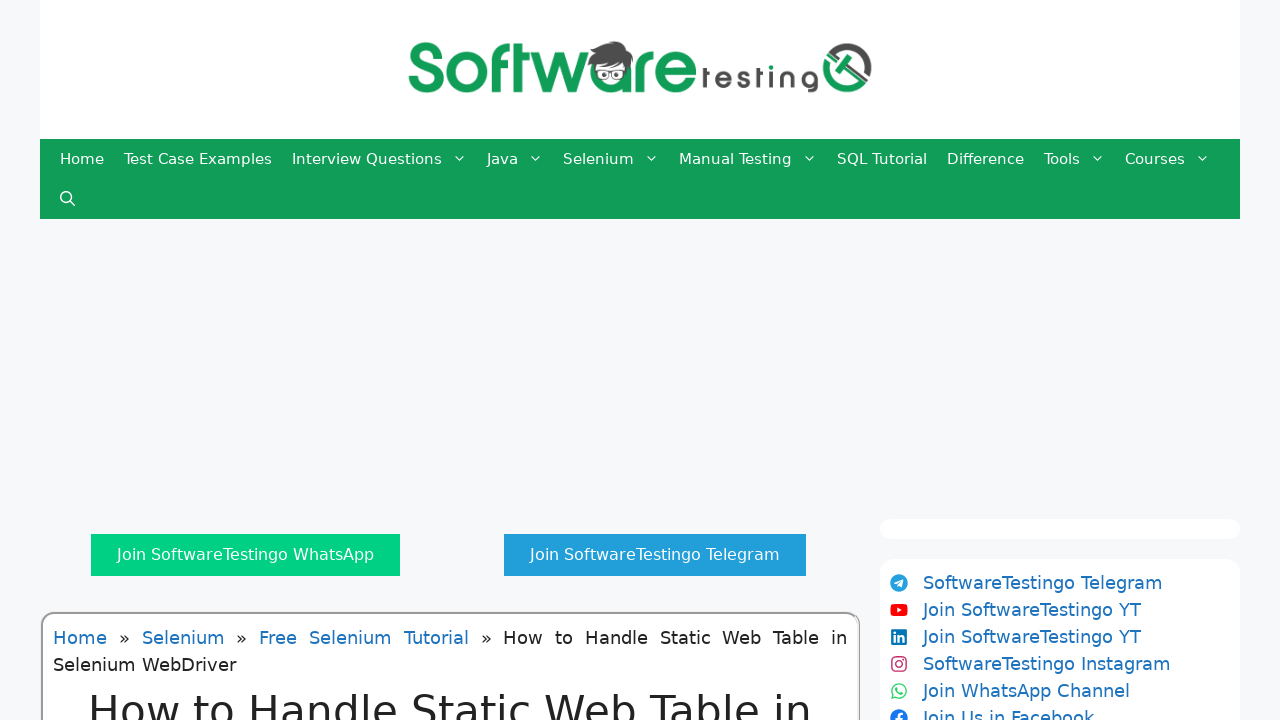

Verified data cell at row 7, column 2 exists
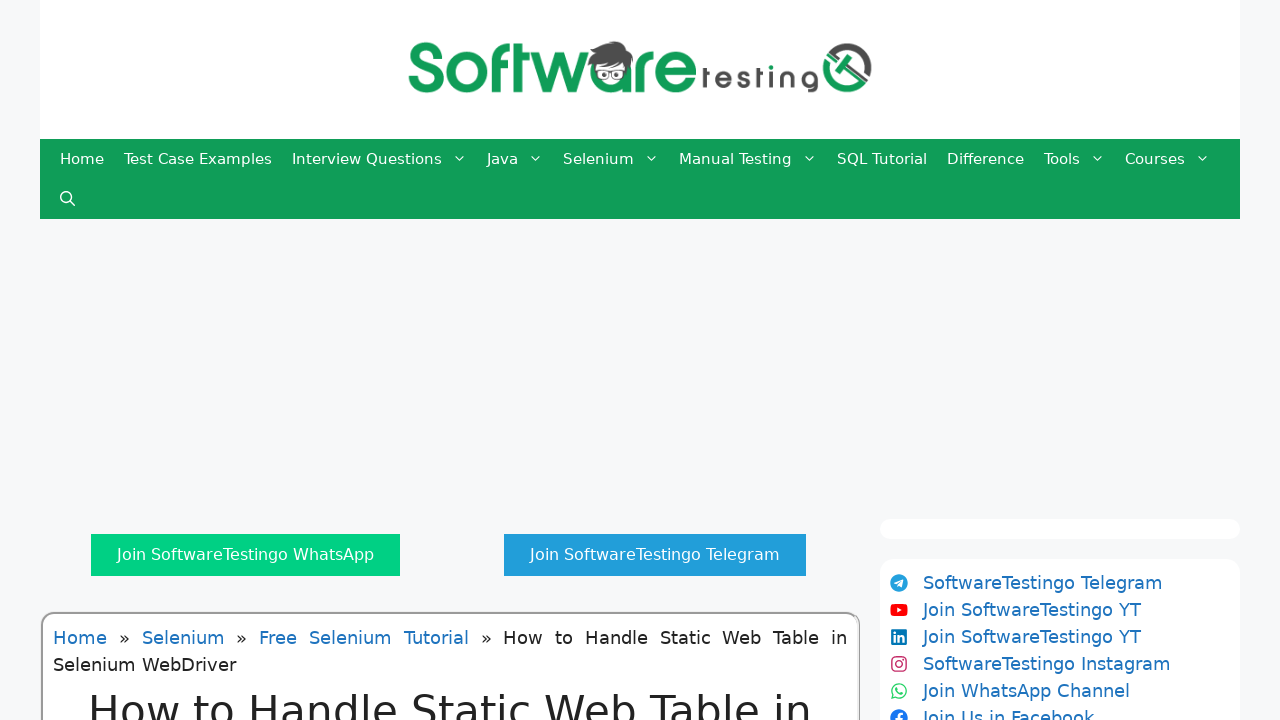

Verified data cell at row 7, column 3 exists
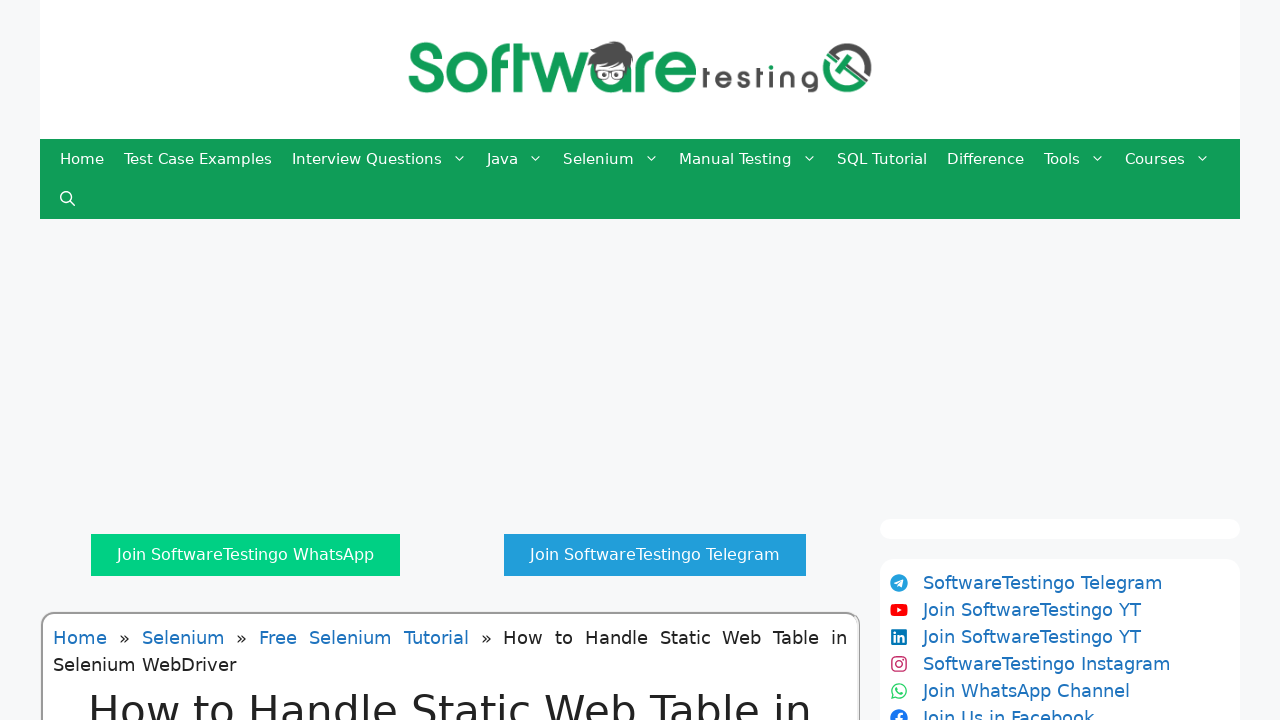

Verified data cell at row 7, column 4 exists
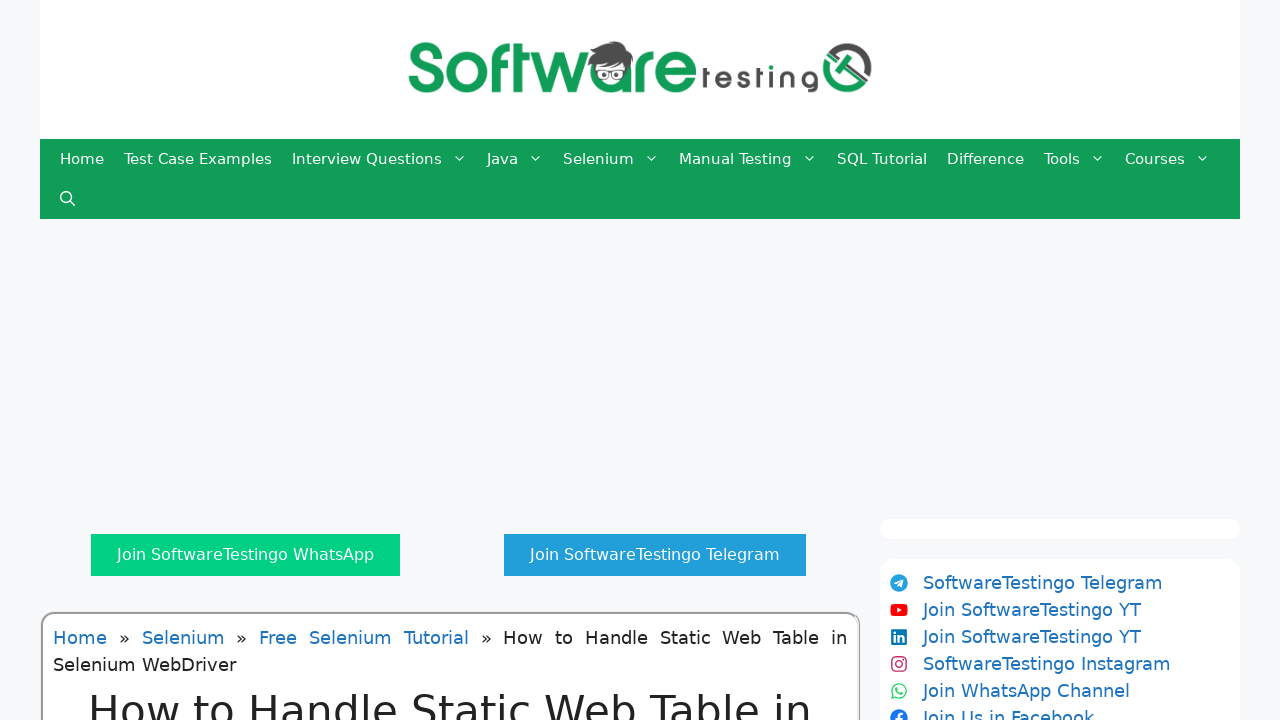

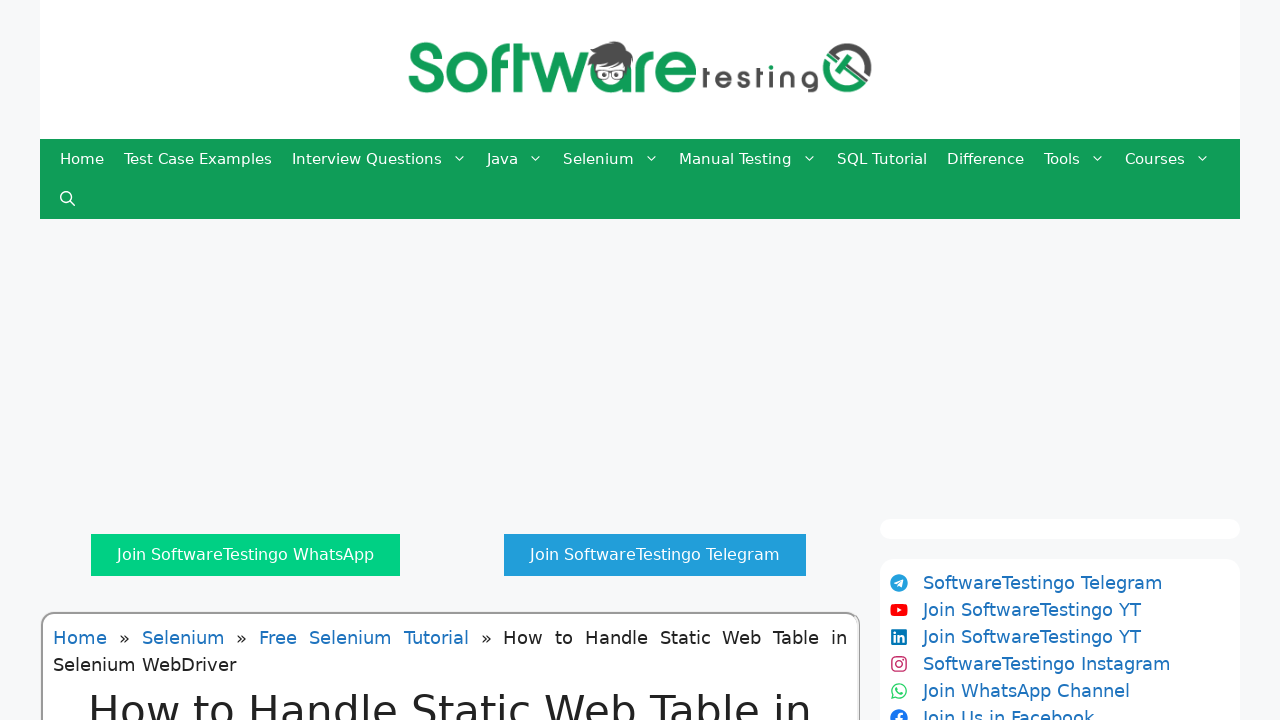